Tests filling out a Google Form with various input types including text fields, textarea, radio buttons, checkboxes, dropdown selection, date picker, and time inputs, then submits the form and verifies success message.

Starting URL: https://docs.google.com/forms/d/e/1FAIpQLSep9LTMntH5YqIXa5nkiPKSs283kdwitBBhXWyZdAS-e4CxBQ/viewform

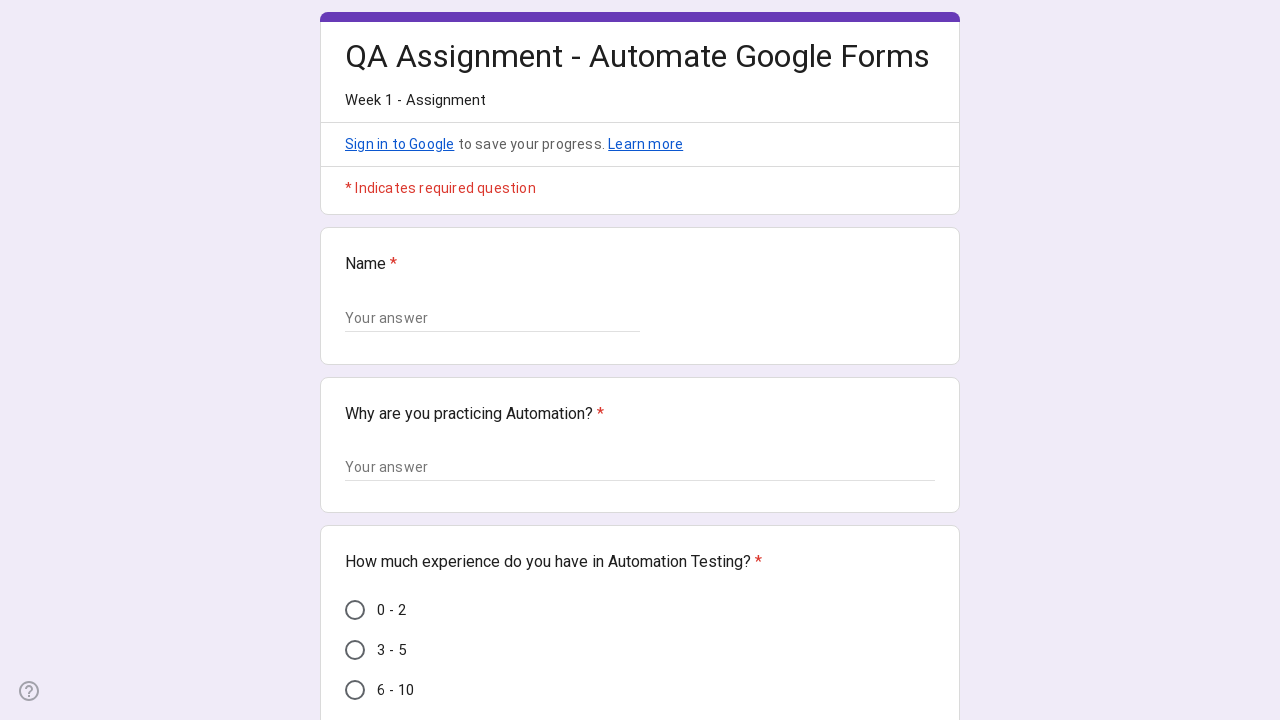

Waited for form text input field to load
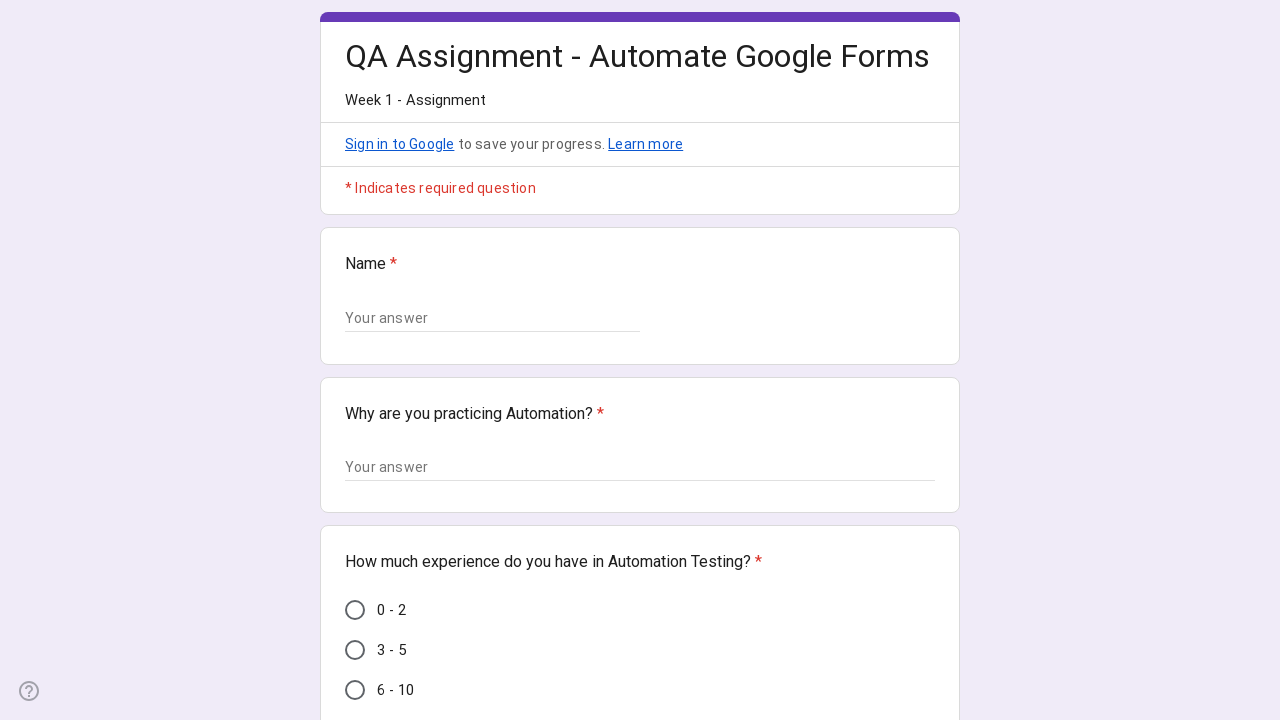

Filled name field with 'Crio Learner' on //div[@class='Xb9hP']/input[@type='text']
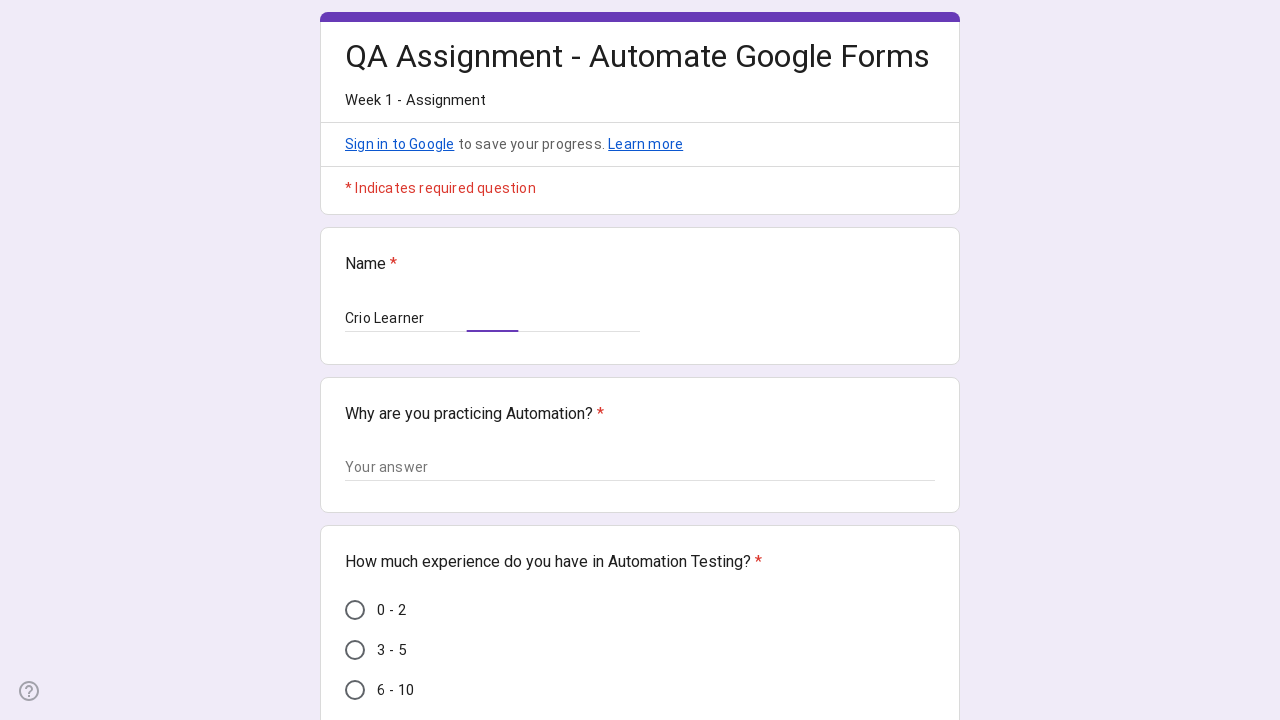

Filled textarea with automation practice text and timestamp on //textarea[contains(@class,'tL9Q4c')]
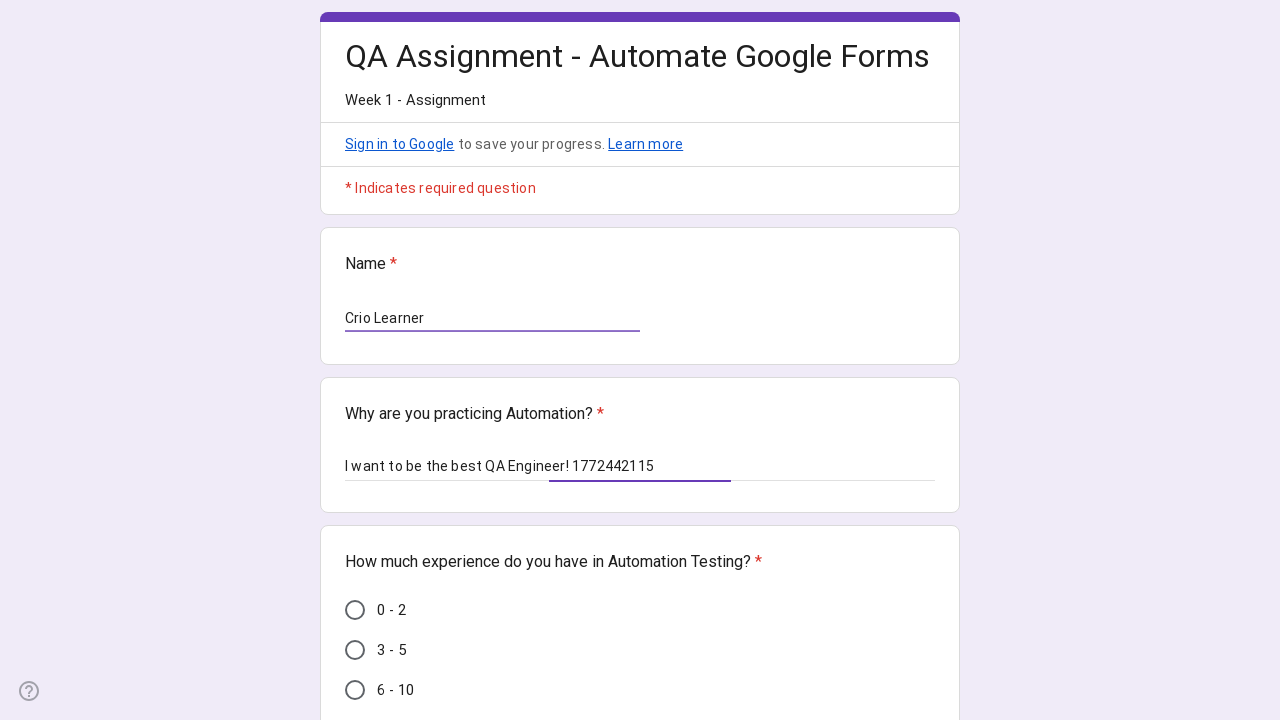

Selected radio button for '0 - 2' years automation experience at (355, 610) on xpath=//div[@role='radio' and @data-value='0 - 2']
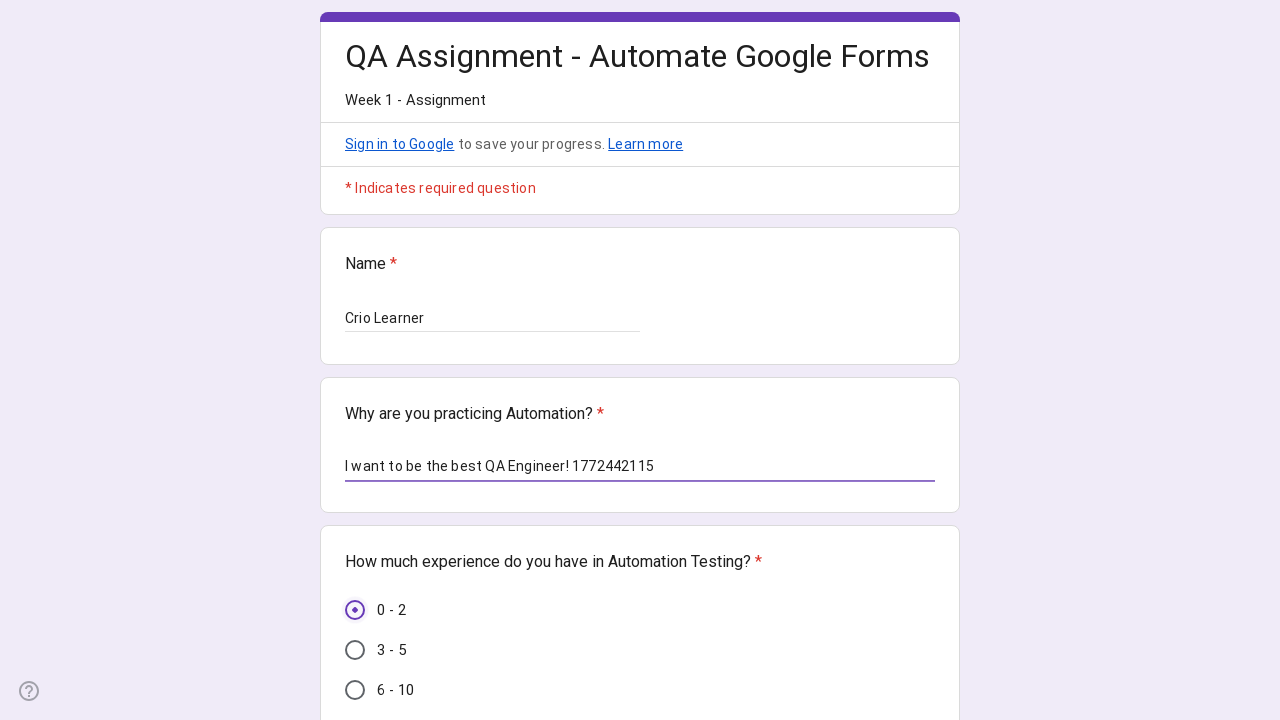

Checked Java skillset checkbox at (355, 360) on xpath=//div[@role='checkbox' and @data-answer-value='Java']
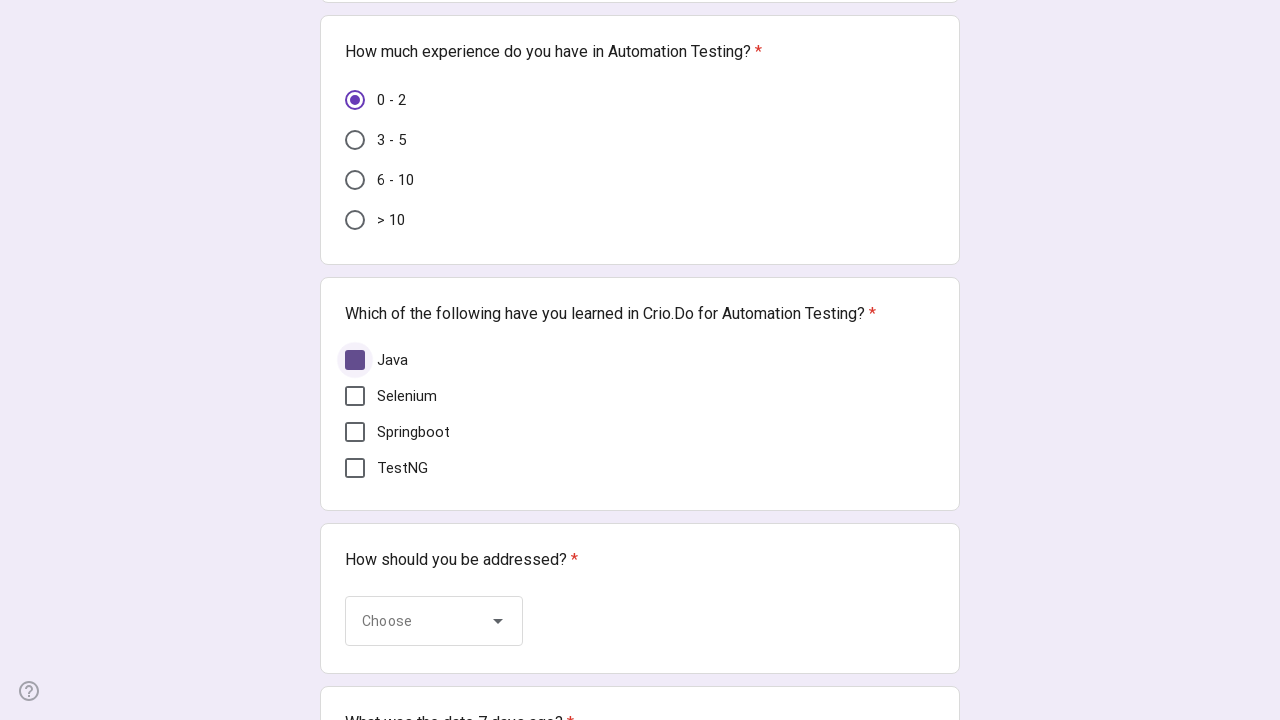

Checked Selenium skillset checkbox at (355, 396) on xpath=//div[@role='checkbox' and @data-answer-value='Selenium']
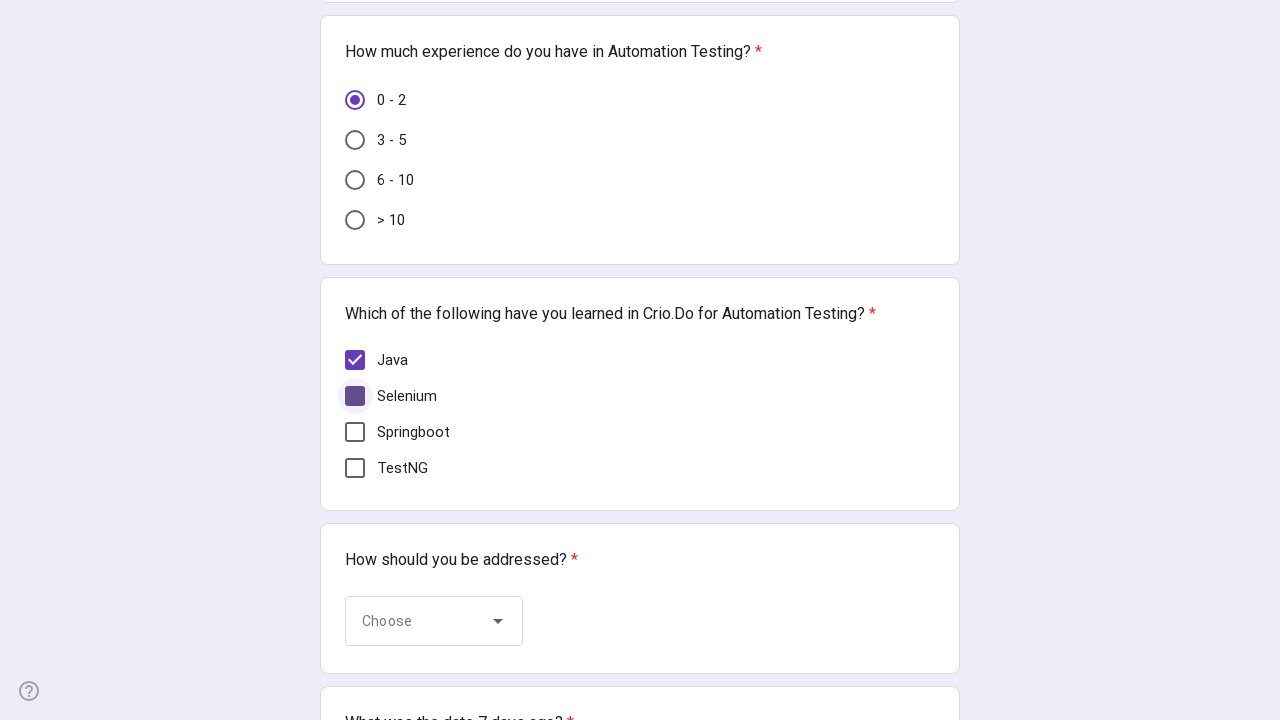

Checked TestNG skillset checkbox at (355, 468) on xpath=//div[@role='checkbox' and @data-answer-value='TestNG']
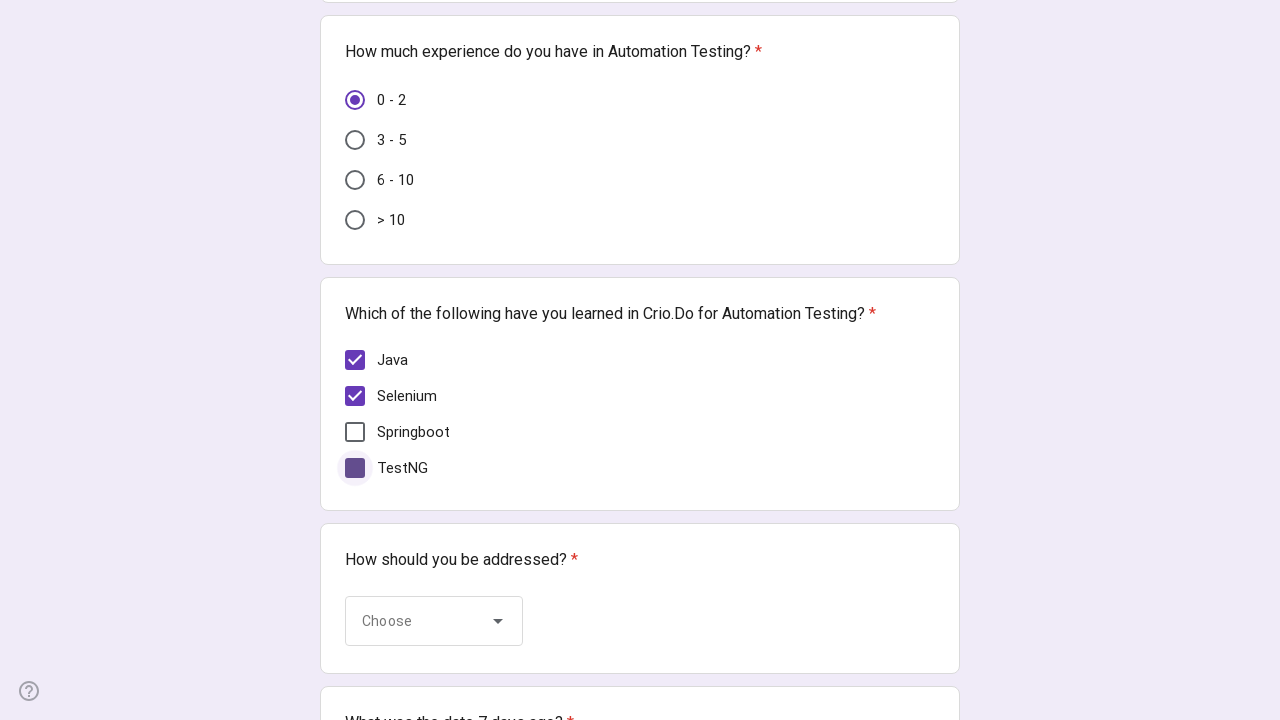

Clicked dropdown menu to open options at (434, 621) on xpath=//div[contains(@class,'DEh1R')]
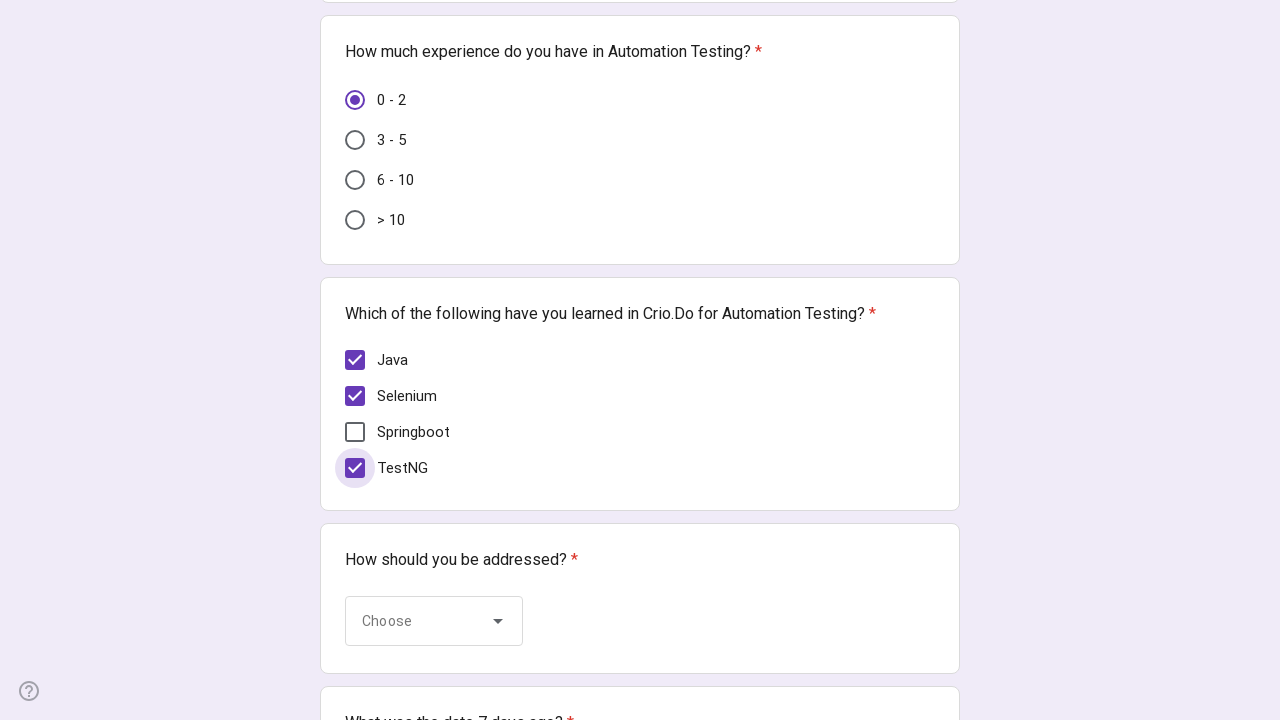

Waited 1 second for dropdown to fully expand
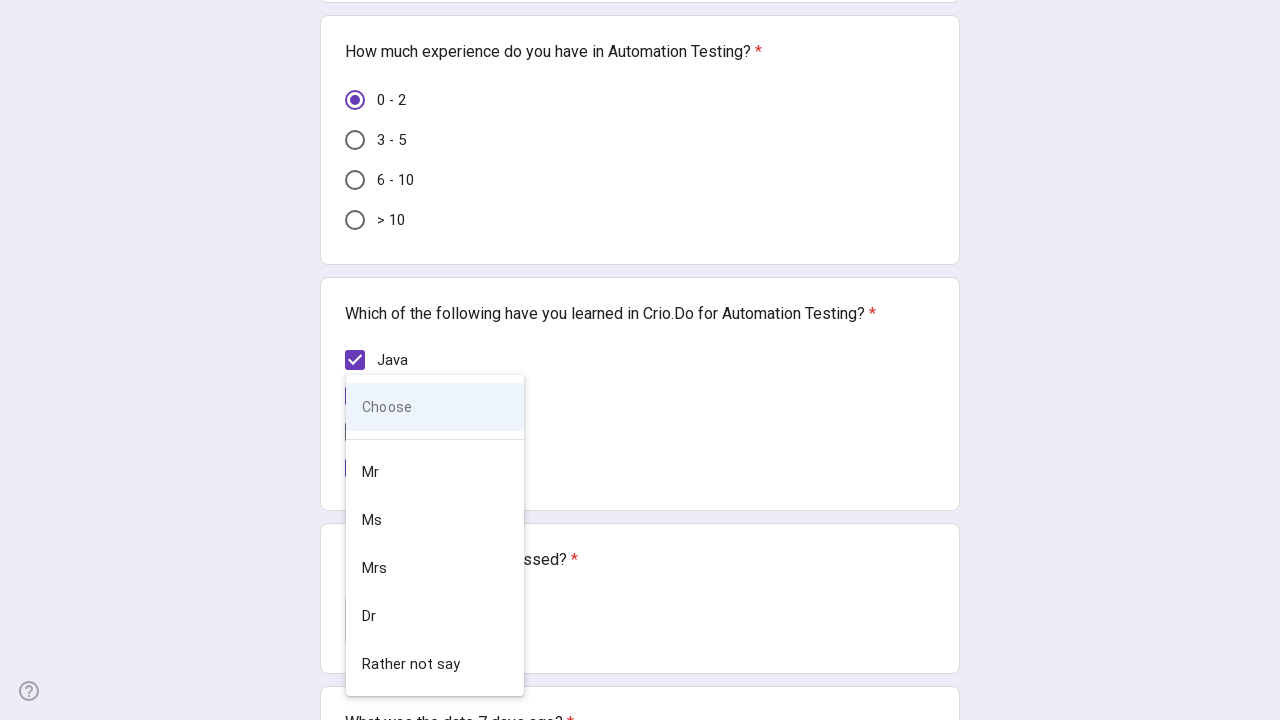

Selected 'Mrs' option from dropdown at (435, 568) on xpath=//div[@role='option' and @data-value='Mrs']
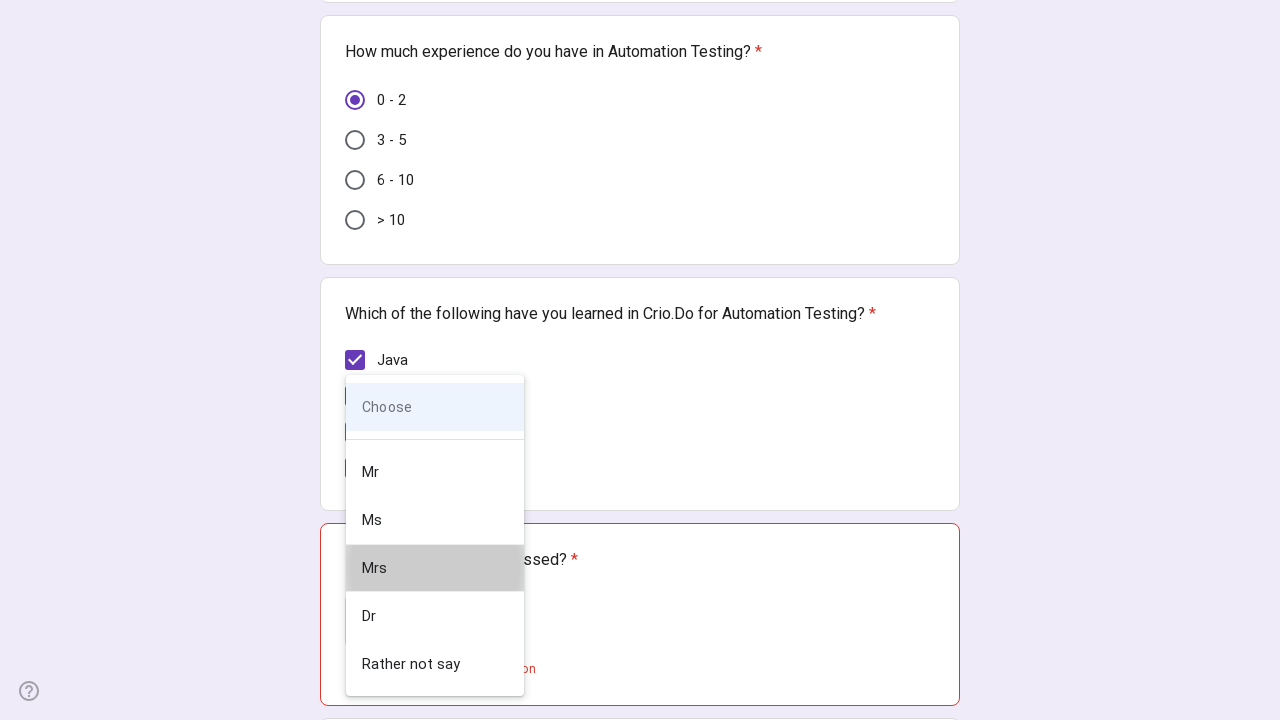

Filled date field with 7 days ago: 2026-02-23 on //input[@type='date']
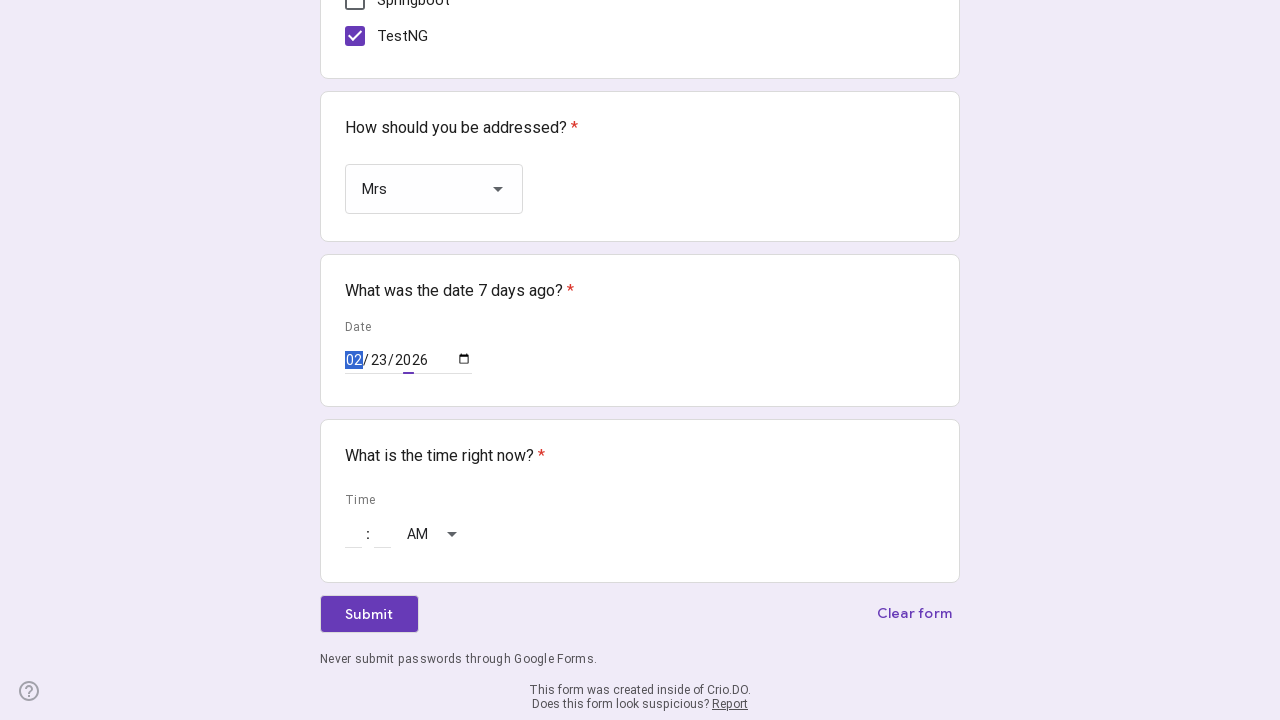

Filled hour field with '07' on //input[@aria-label='Hour']
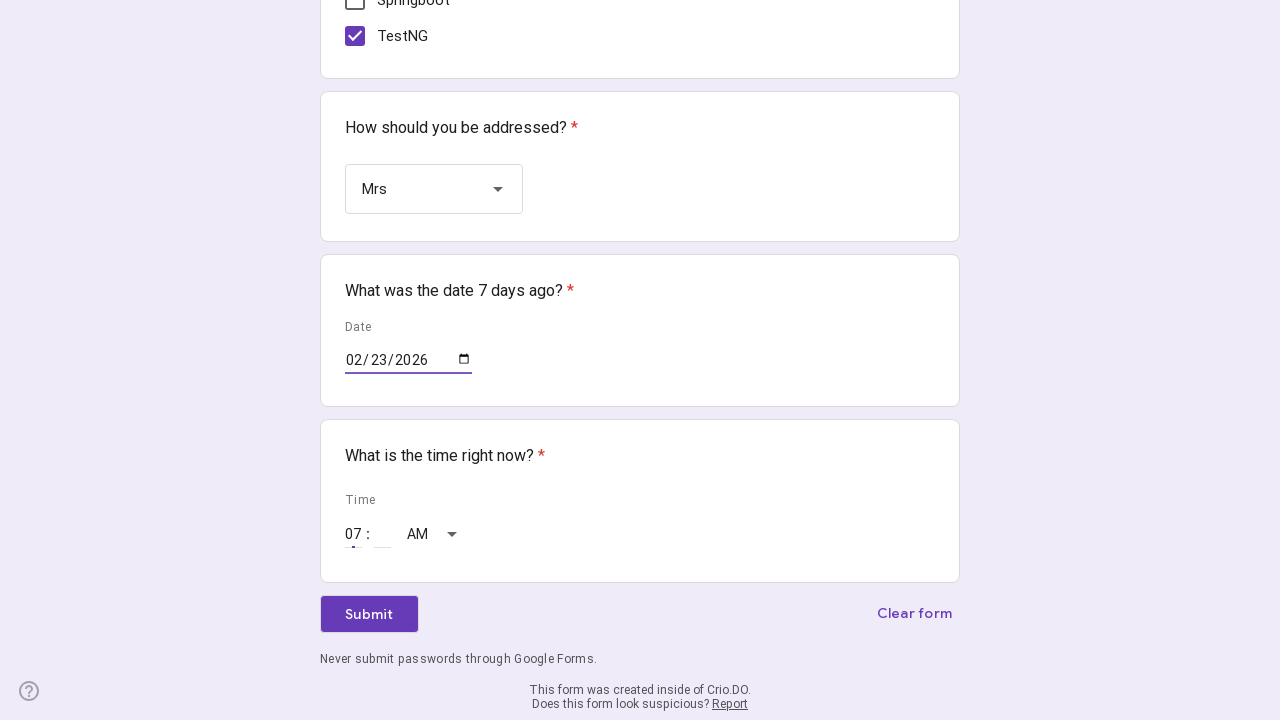

Filled minute field with '30' on //input[@aria-label='Minute']
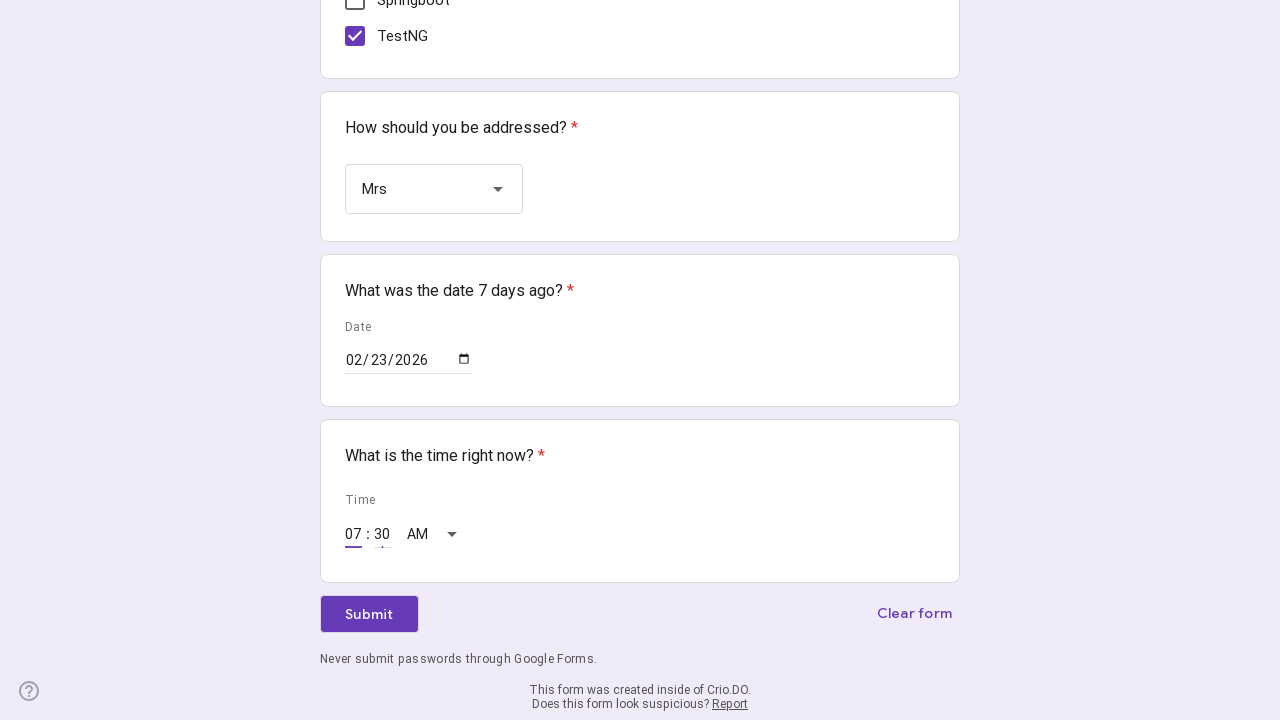

Clicked form submit button at (369, 614) on xpath=//div[@class='lRwqcd']/div
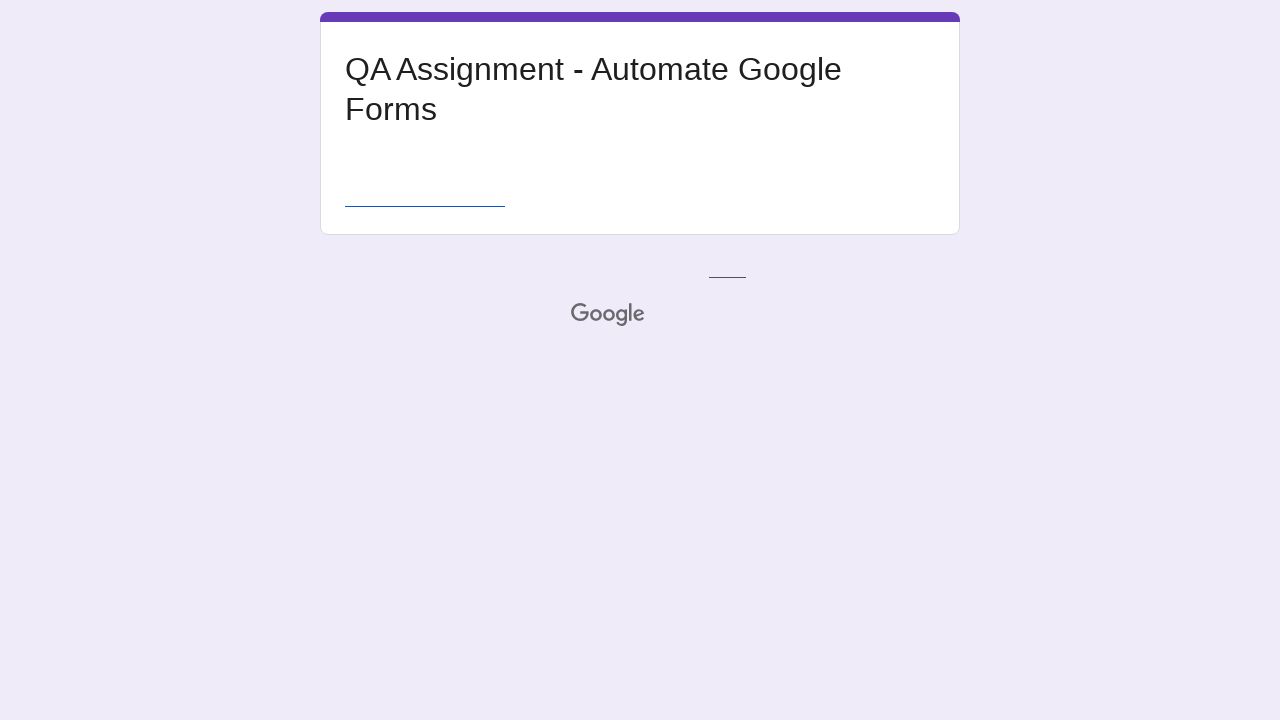

Success message appeared confirming form submission
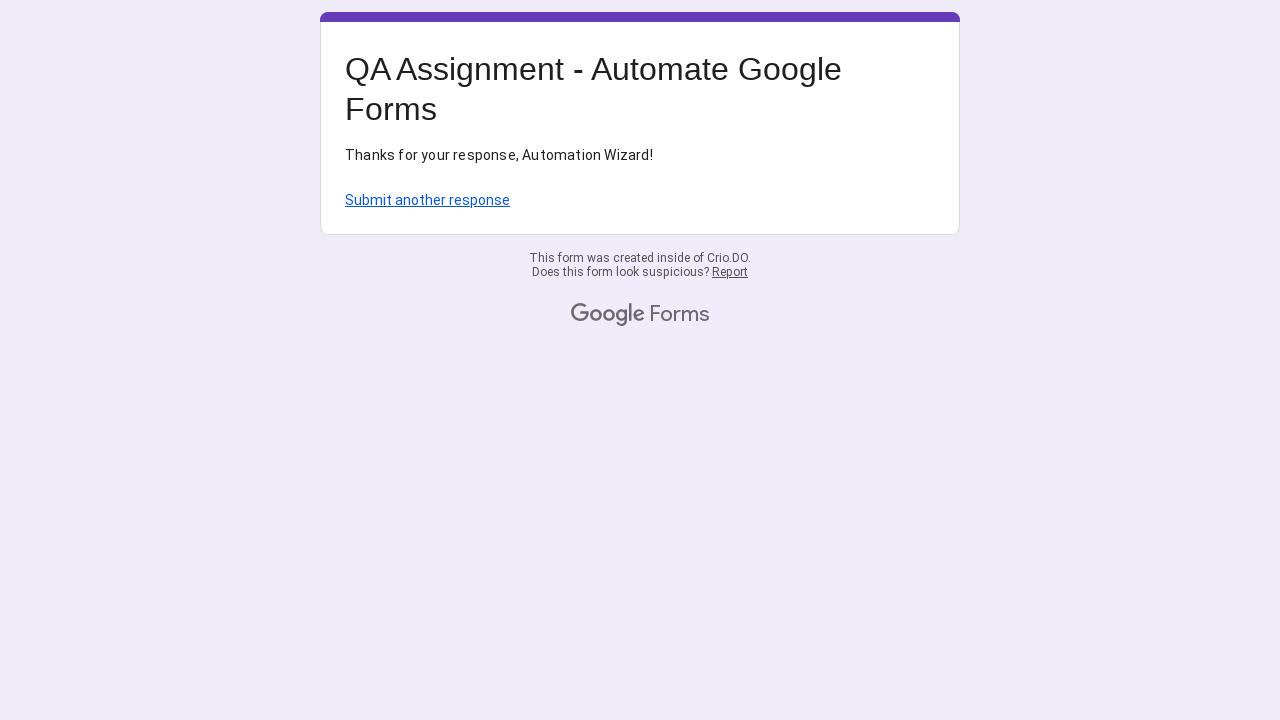

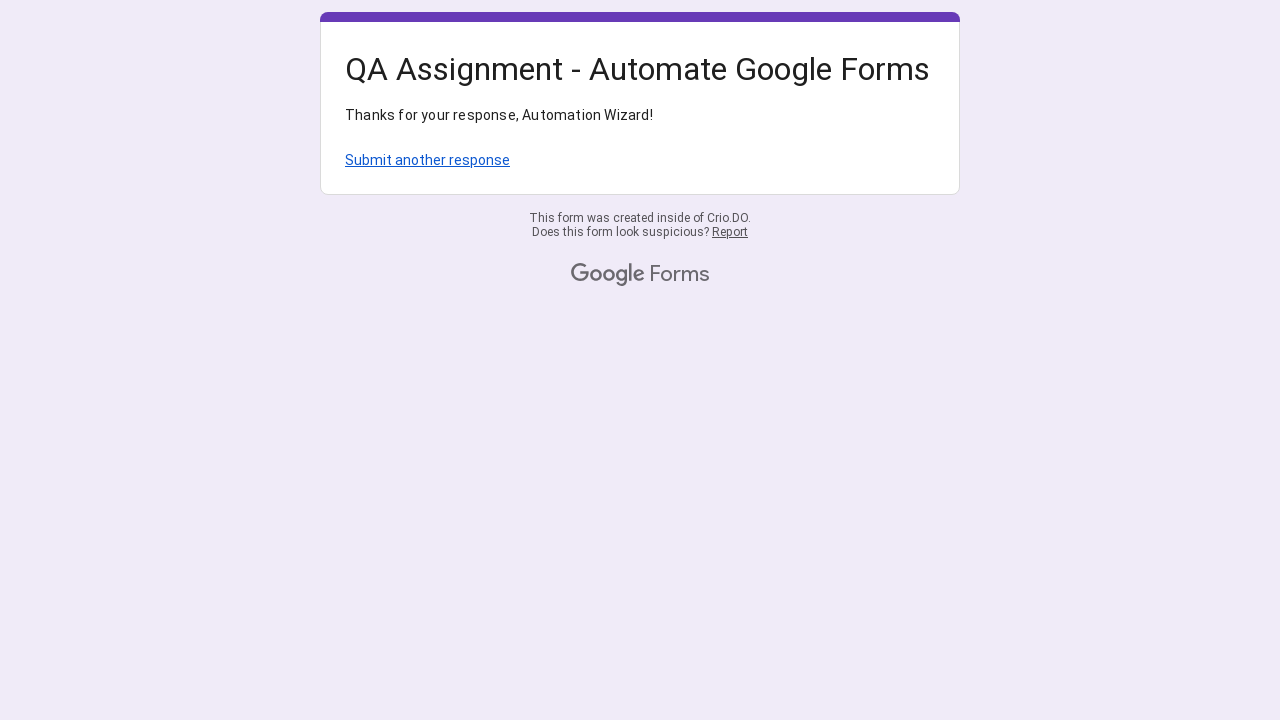